Tests desktop viewport full functionality by setting a large viewport size and verifying navigation elements are visible.

Starting URL: https://namhbcf-uk.pages.dev/

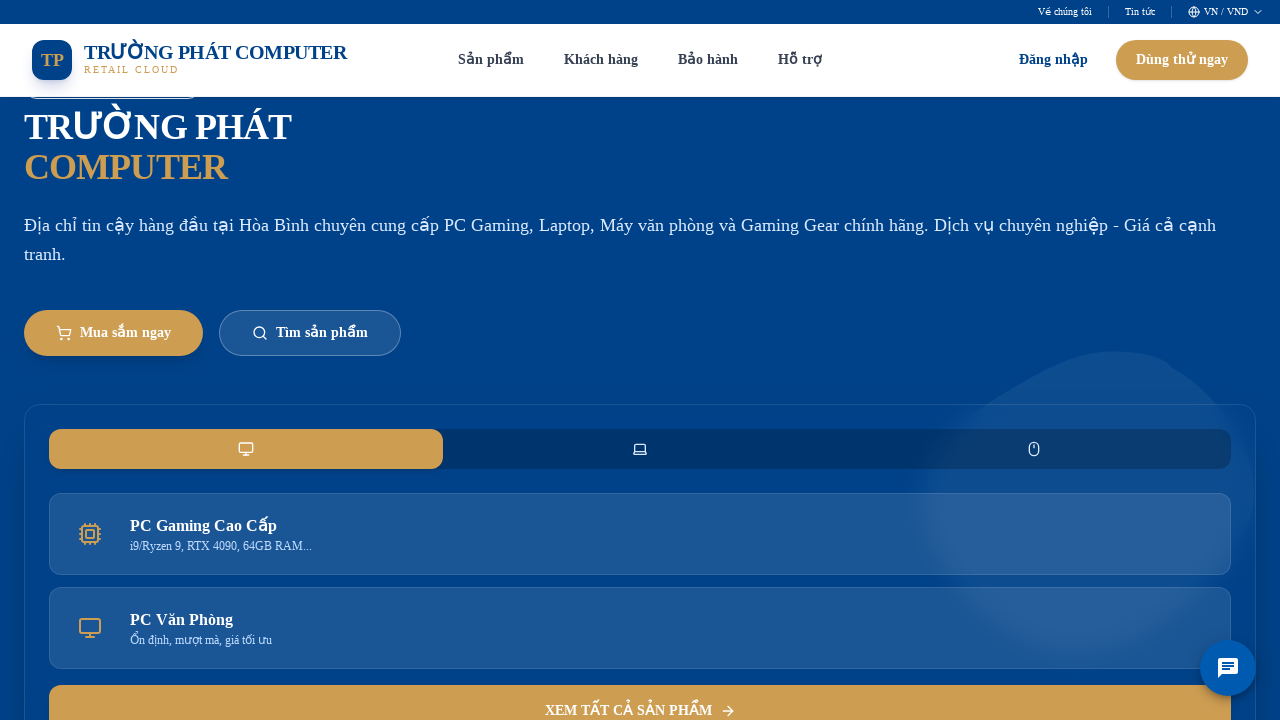

Set desktop viewport size to 1920x1080
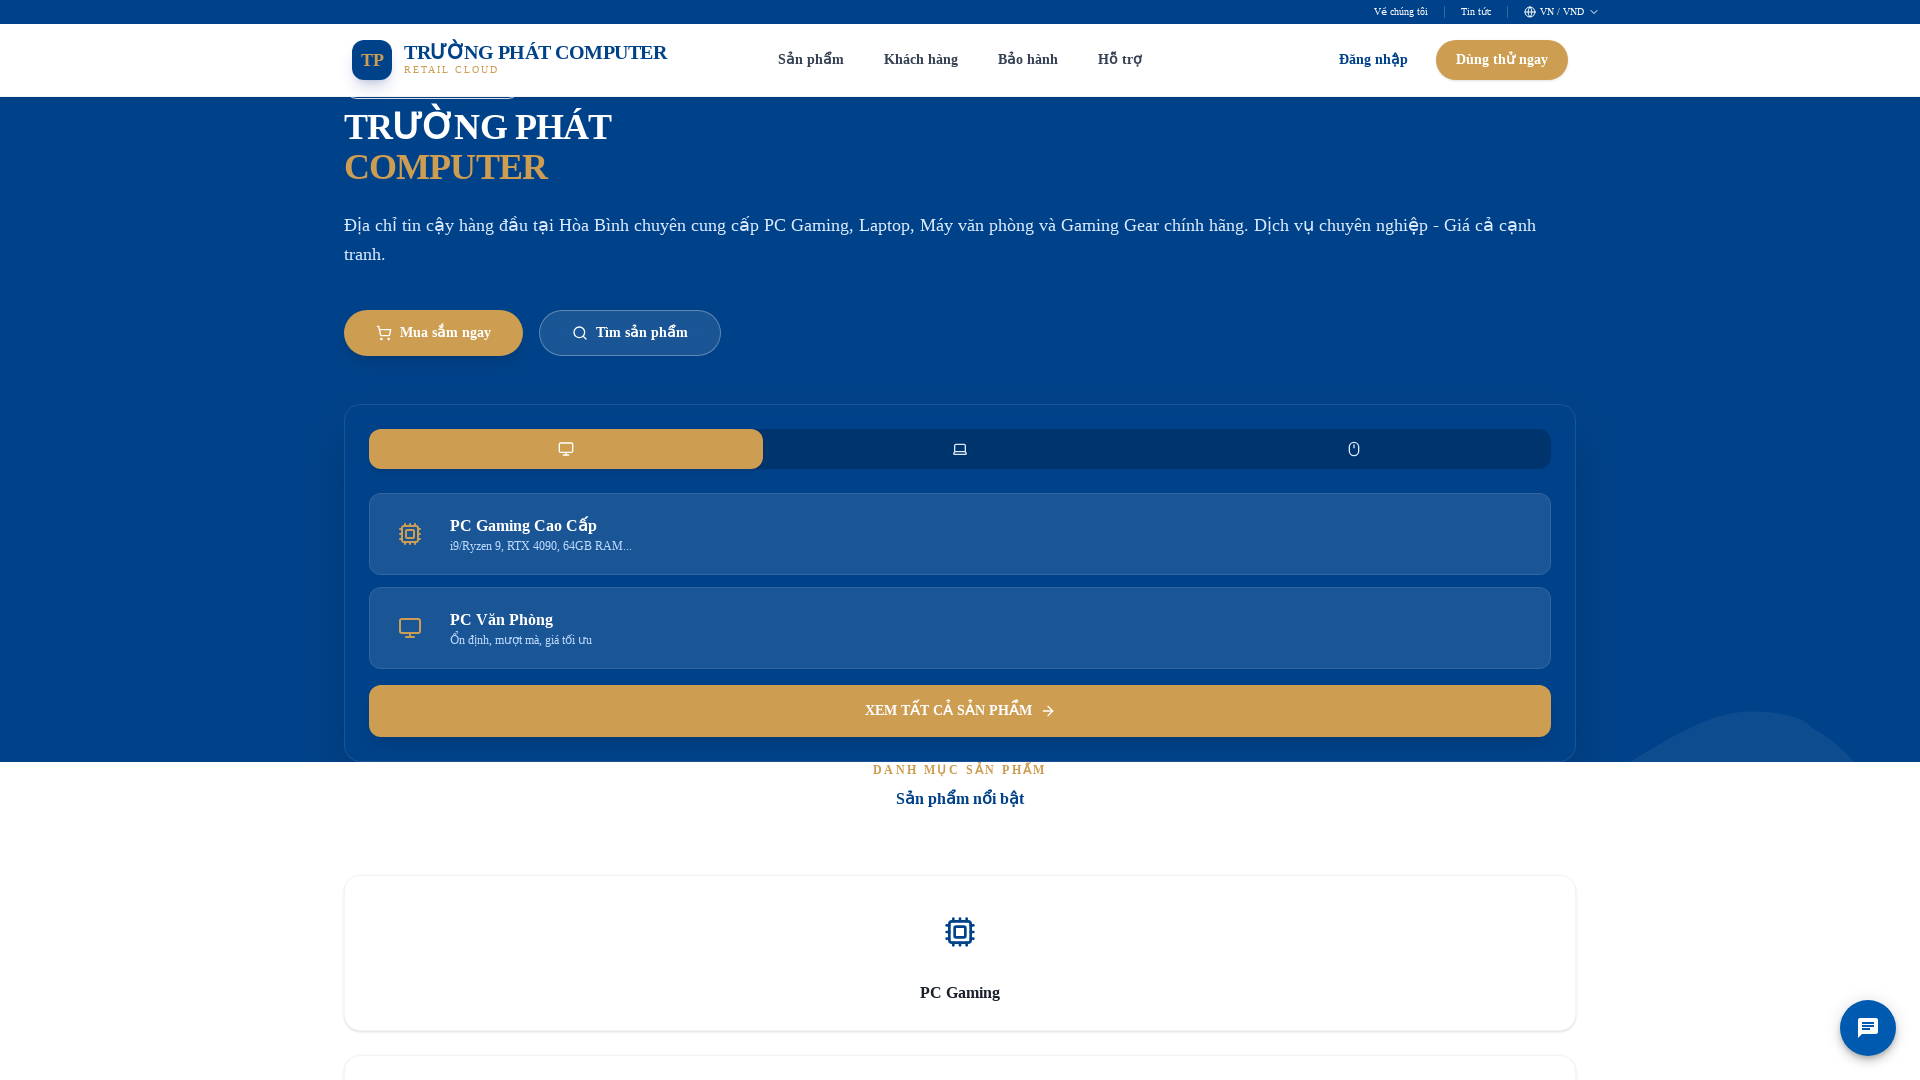

Page fully loaded (networkidle state reached)
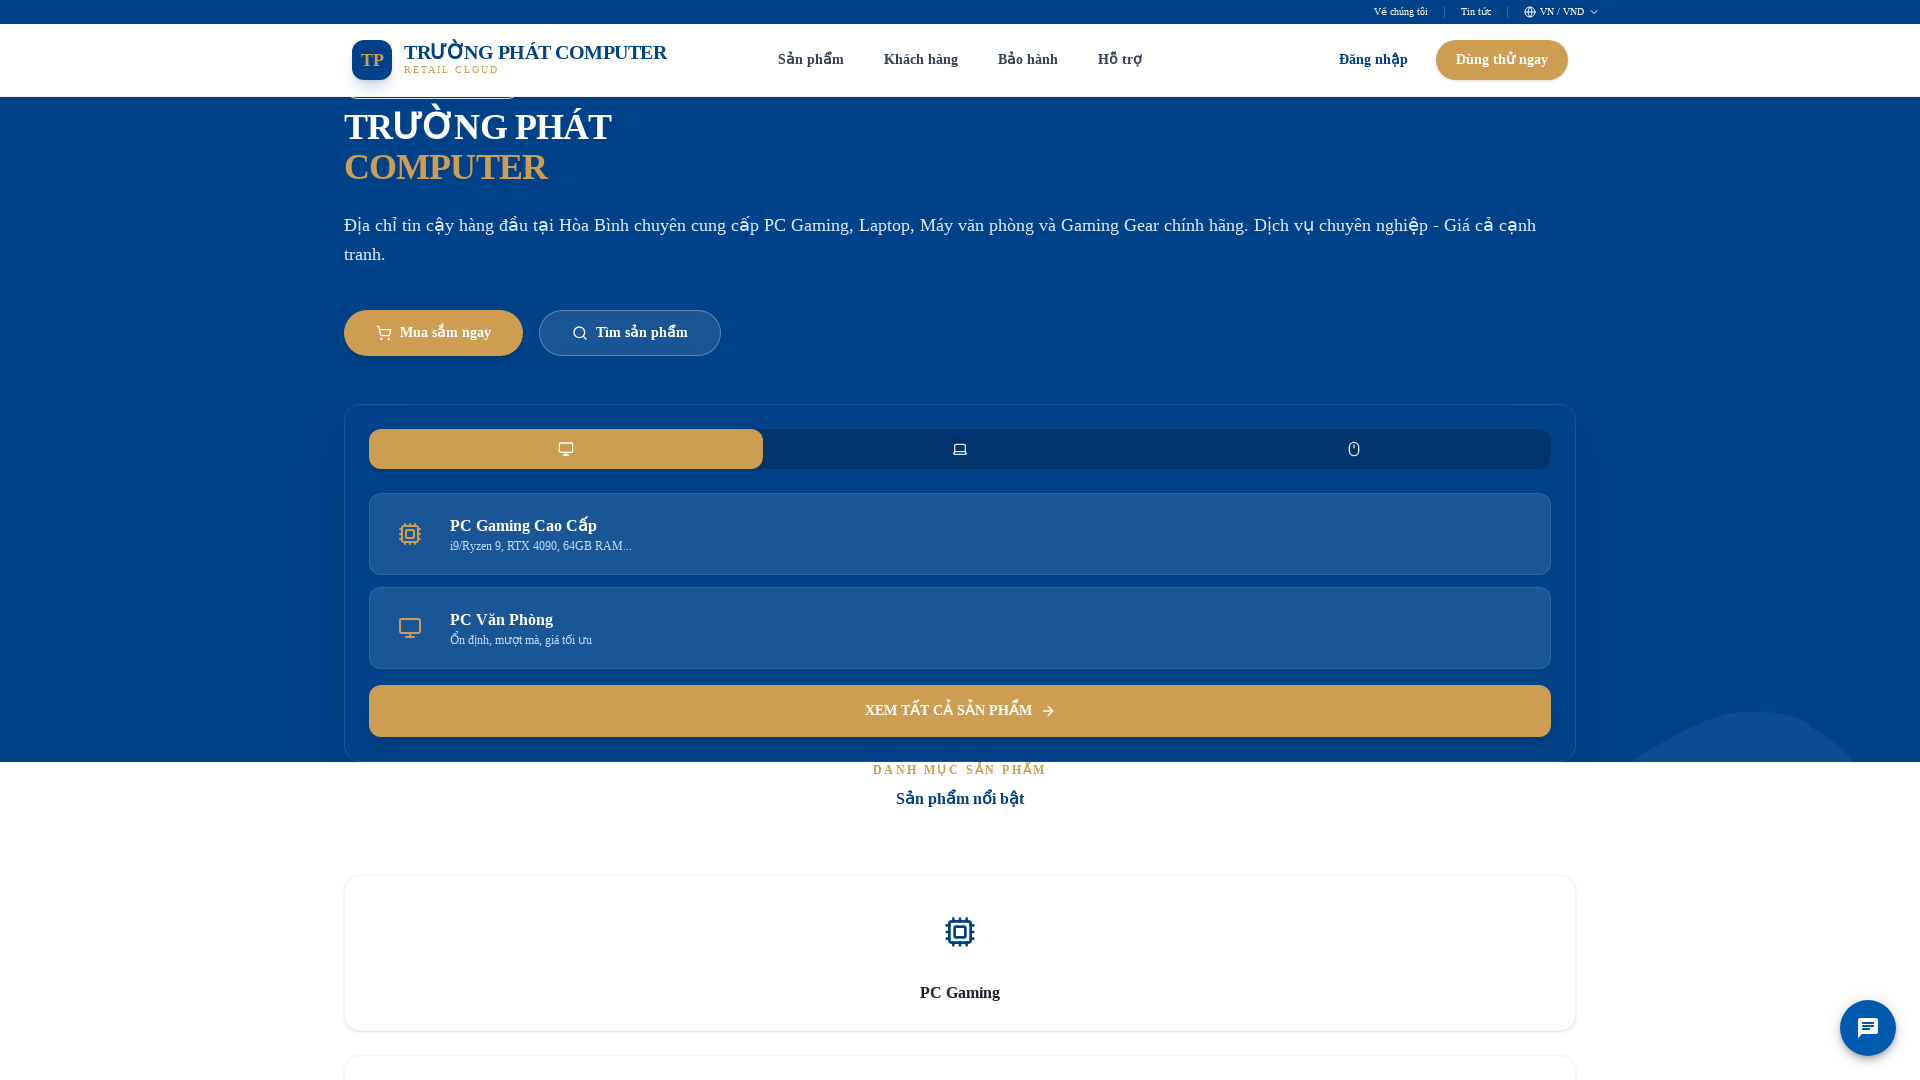

Located navigation elements
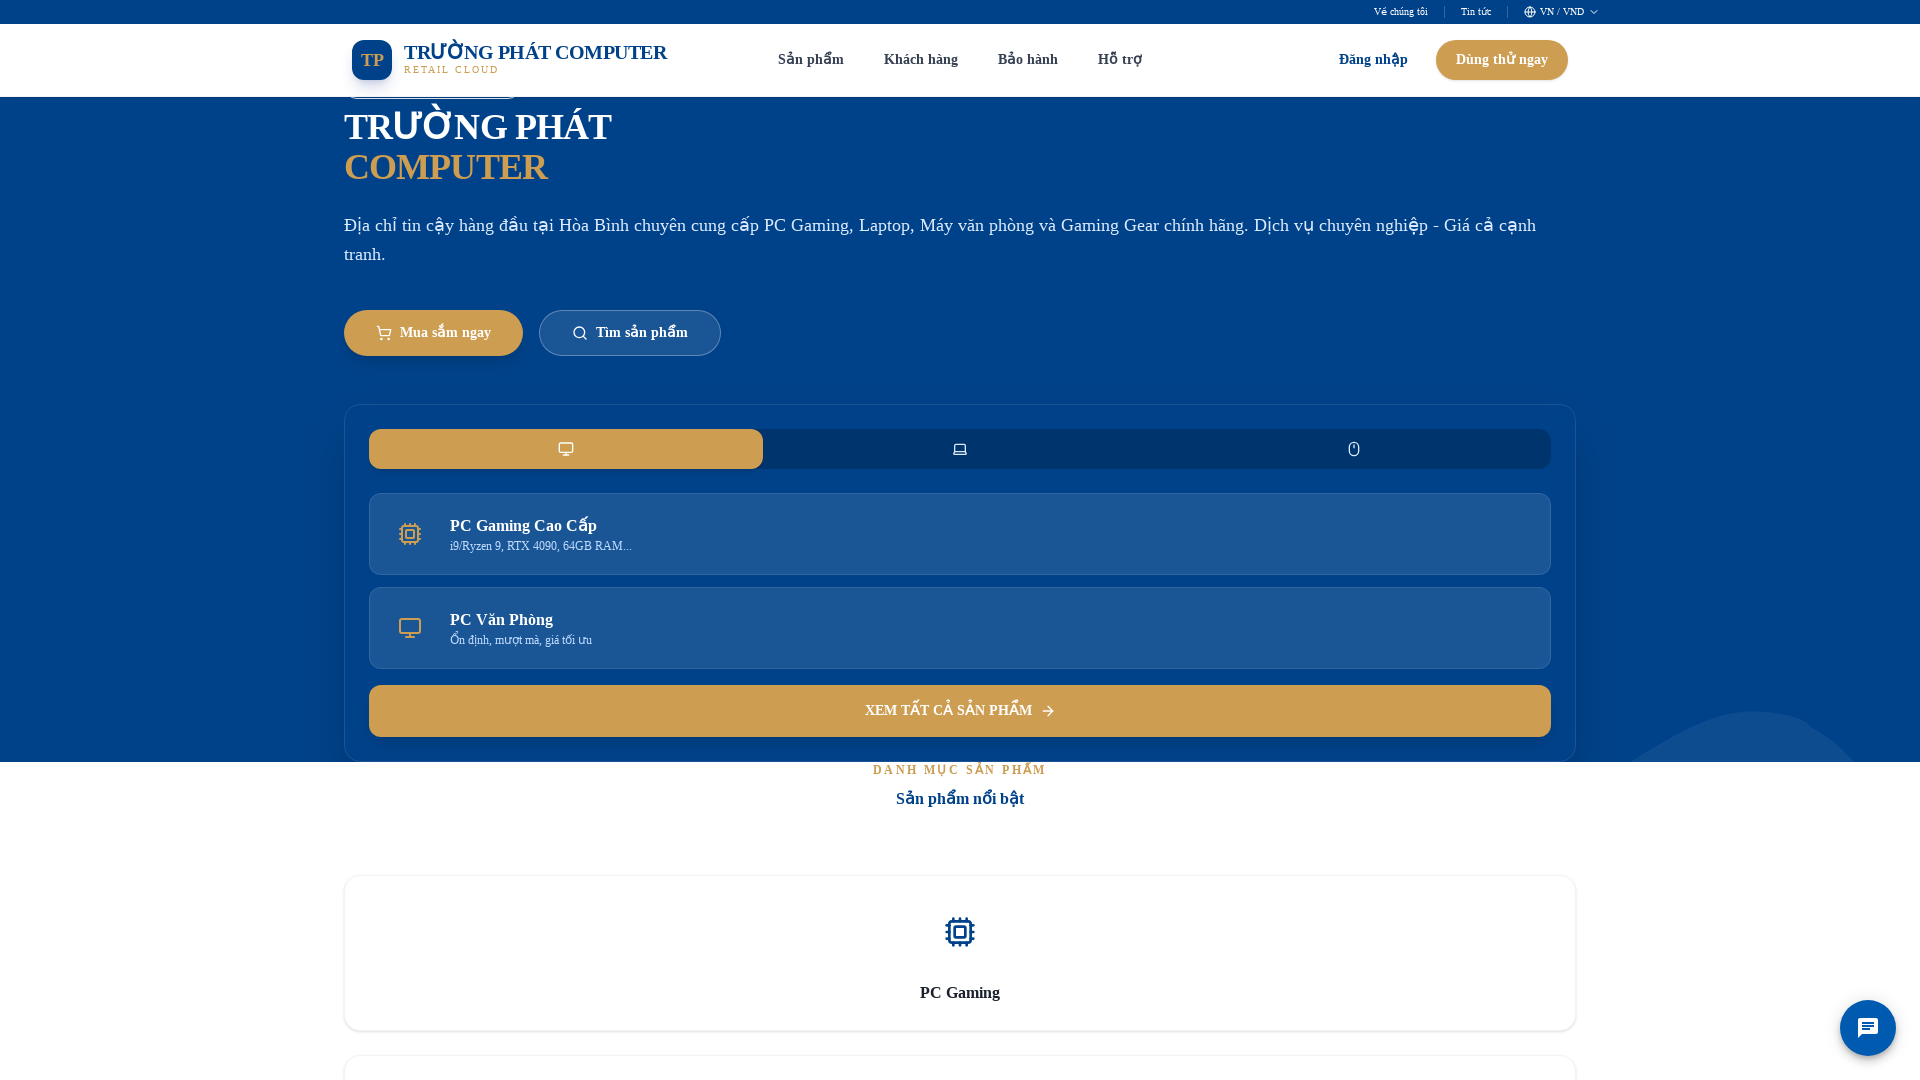

Navigation elements are visible and confirmed
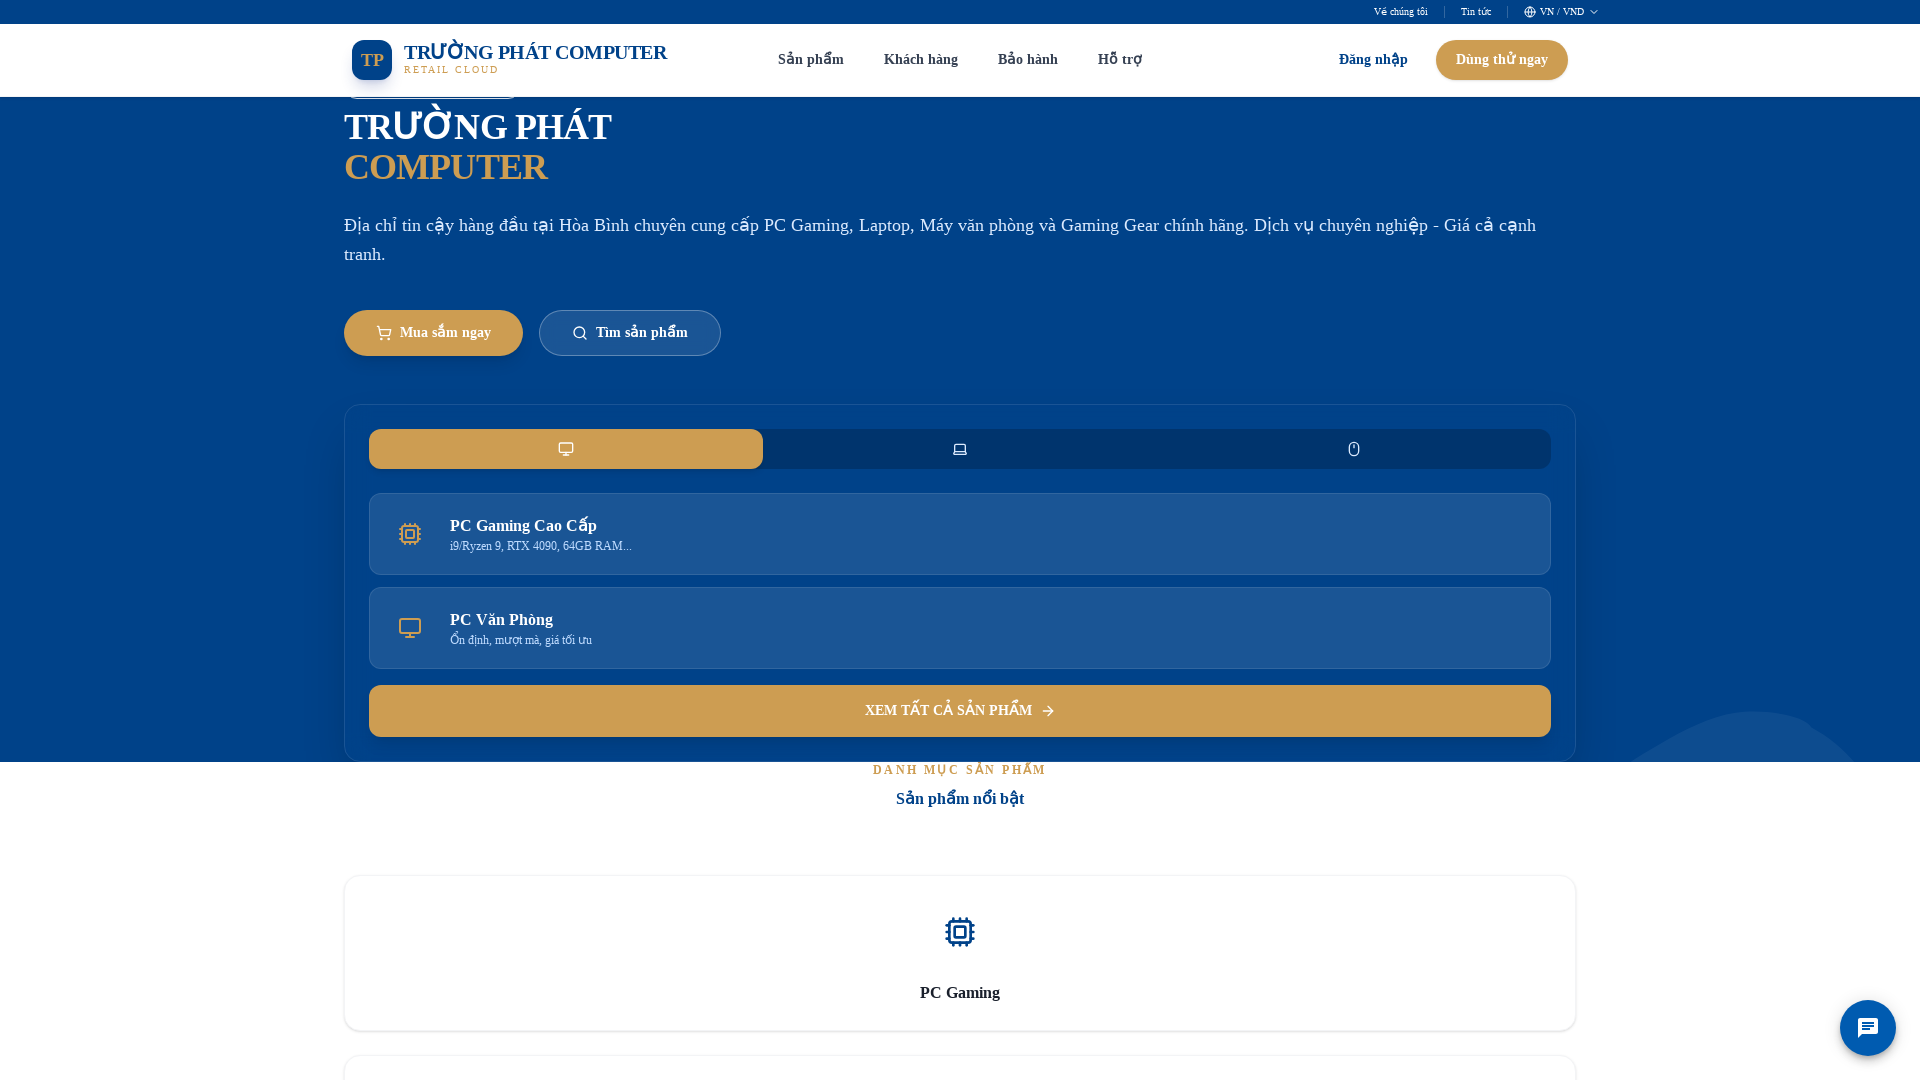

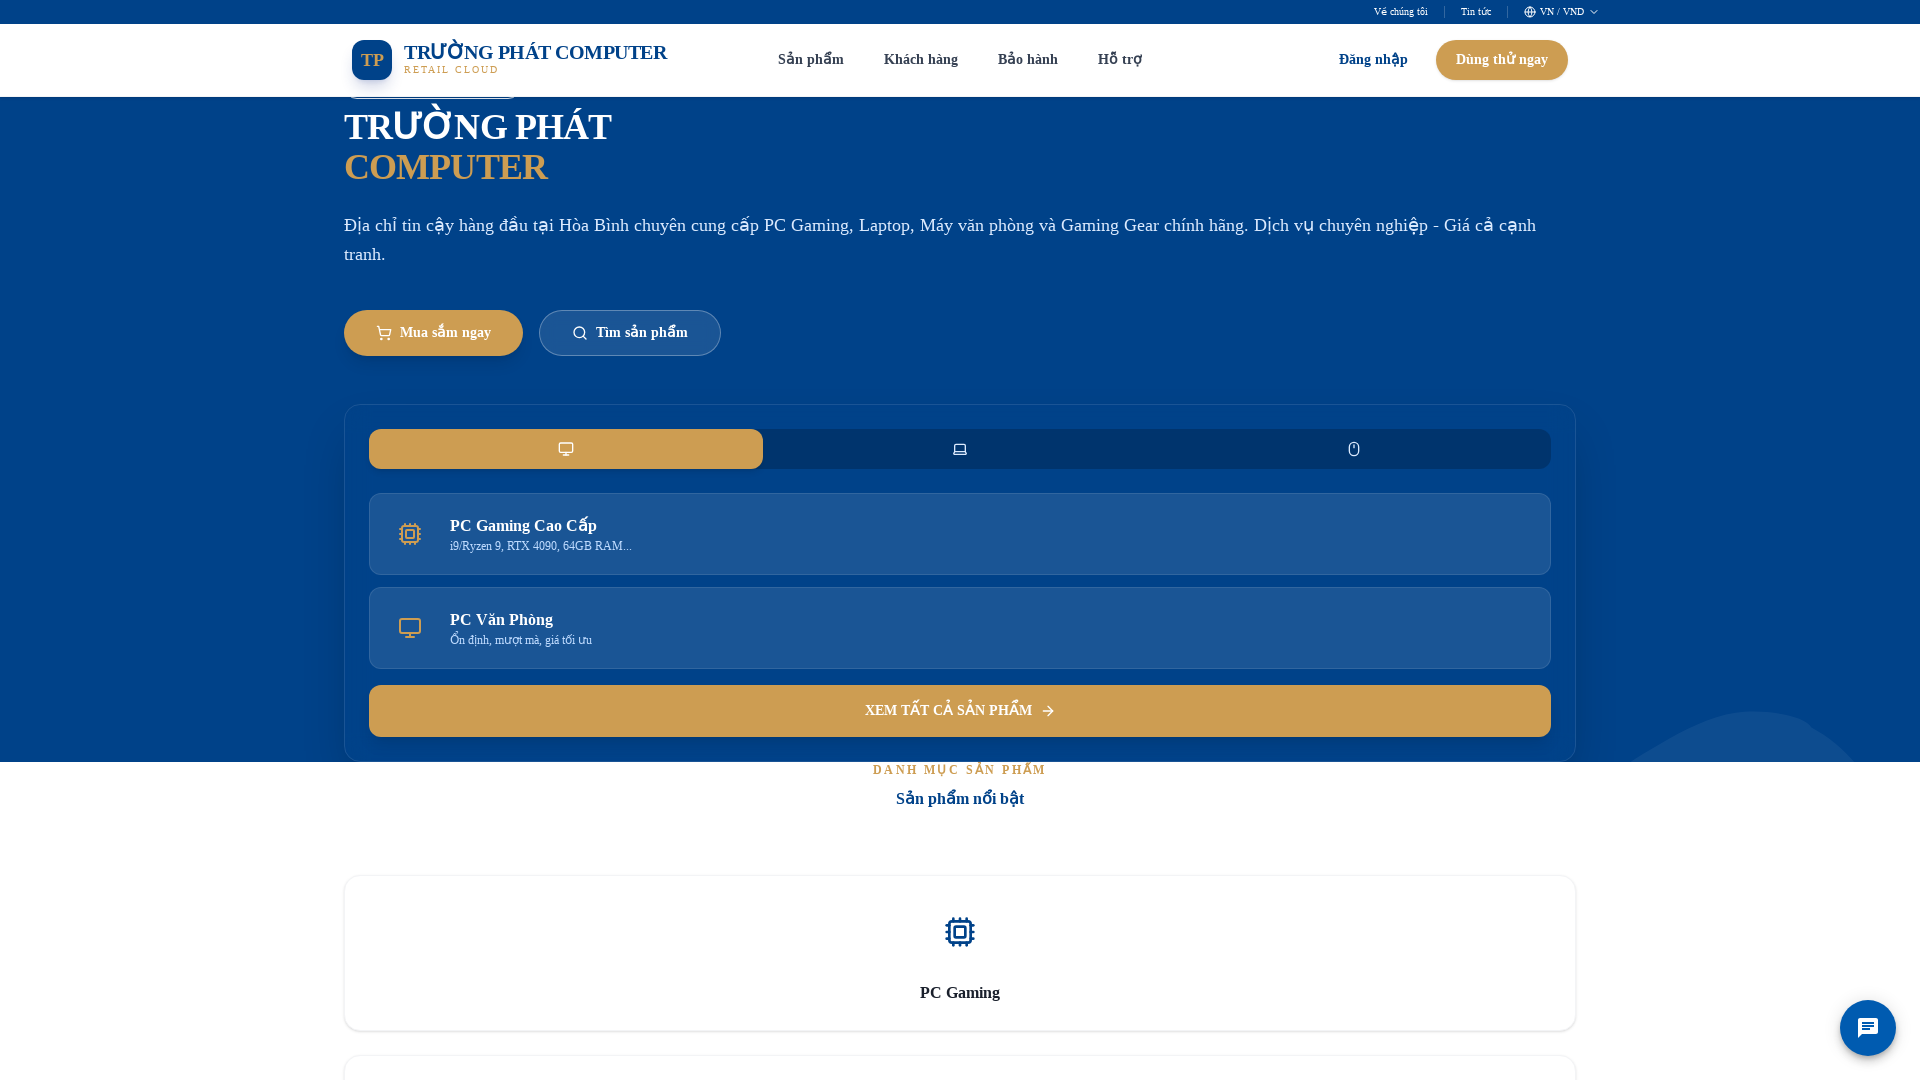